Navigates to the VLR.gg esports statistics page and waits for the player stats table to load and become visible.

Starting URL: https://www.vlr.gg/stats

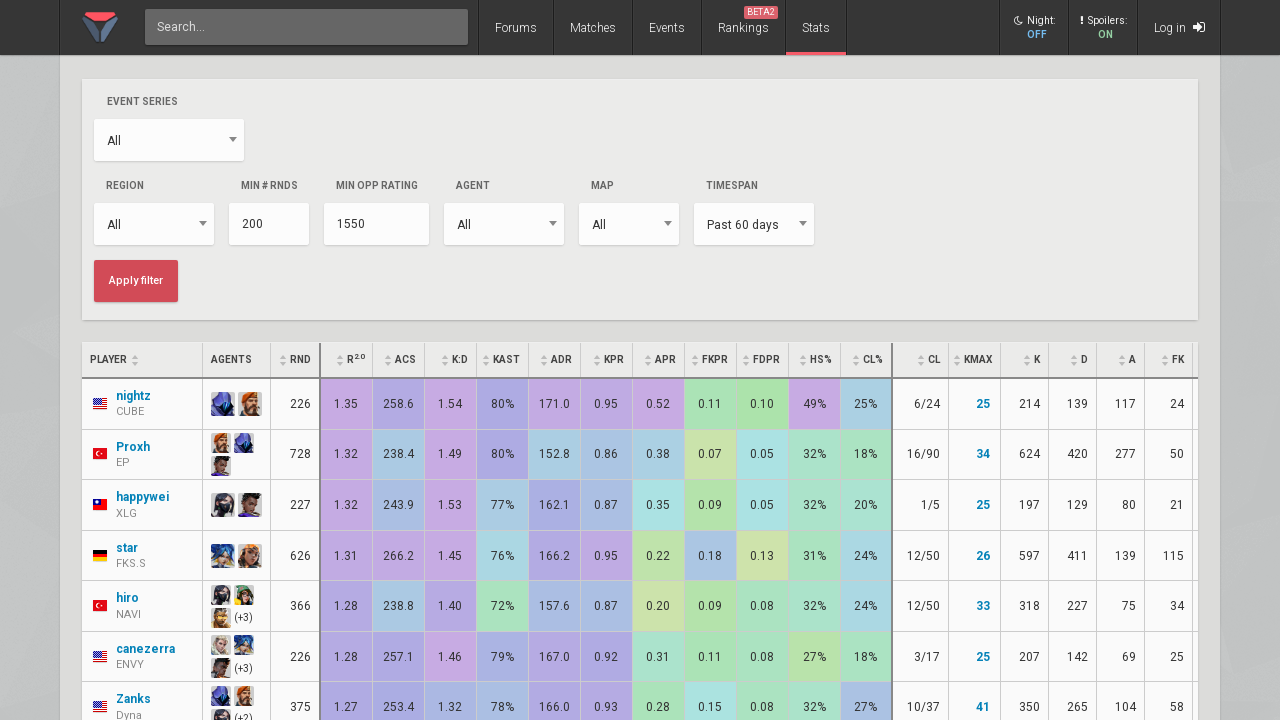

Navigated to VLR.gg stats page
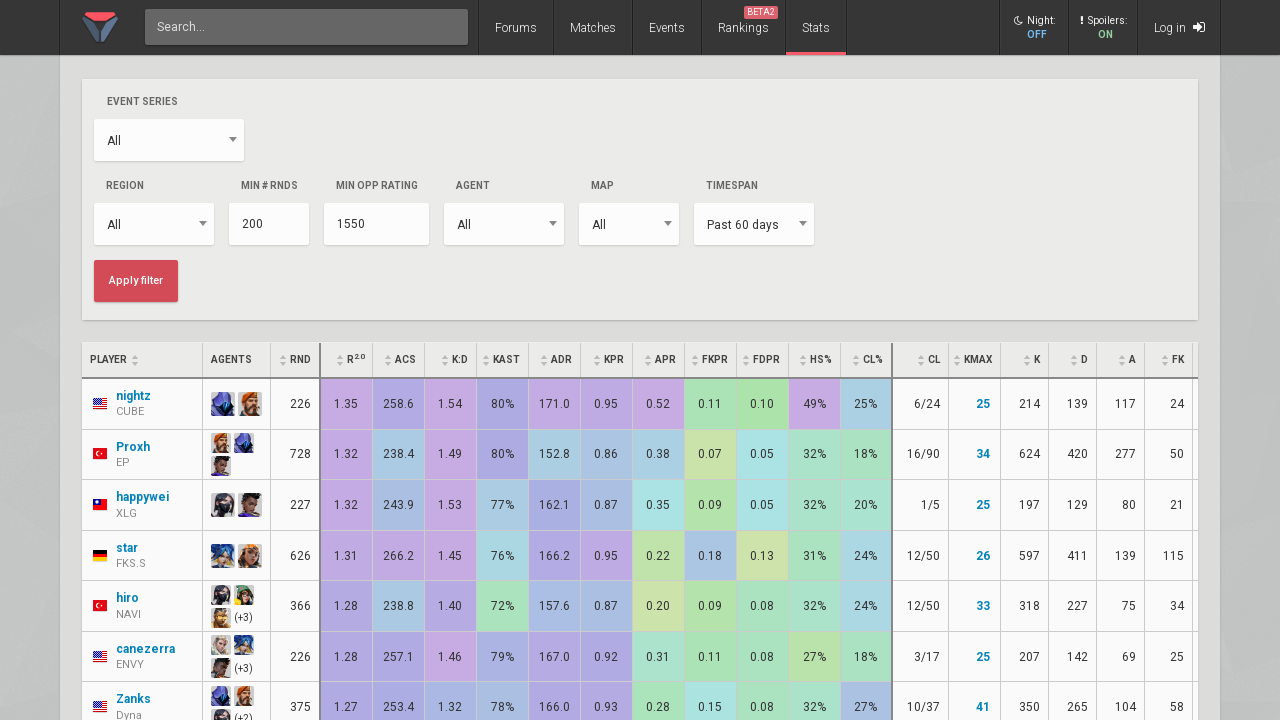

Player stats table loaded and became visible
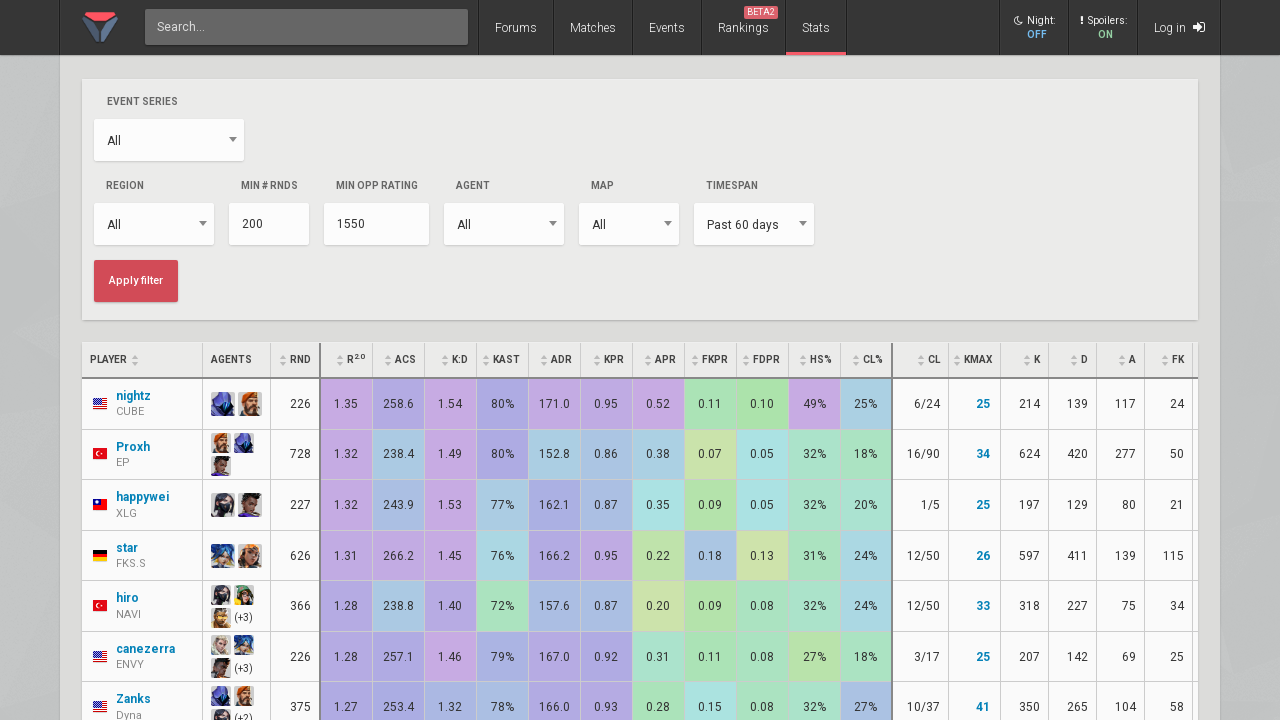

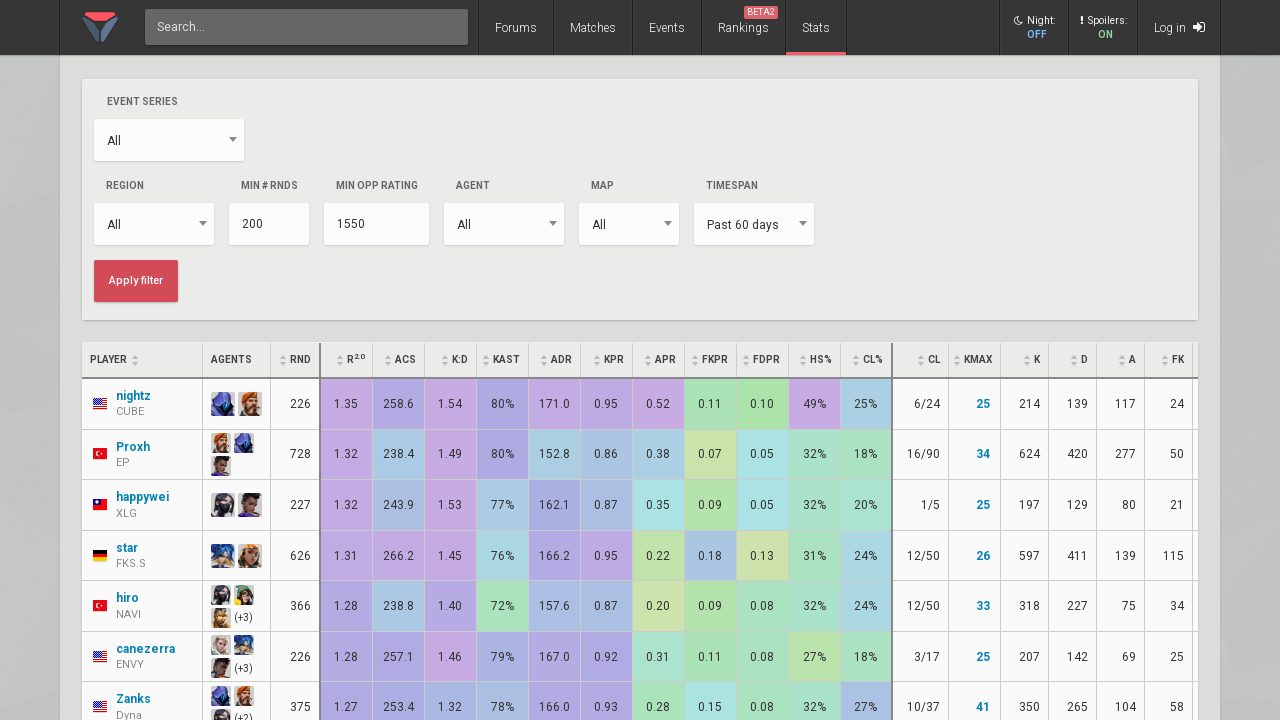